Tests JavaScript alert handling by clicking an alert button and accepting the alert dialog

Starting URL: https://demoqa.com/alerts

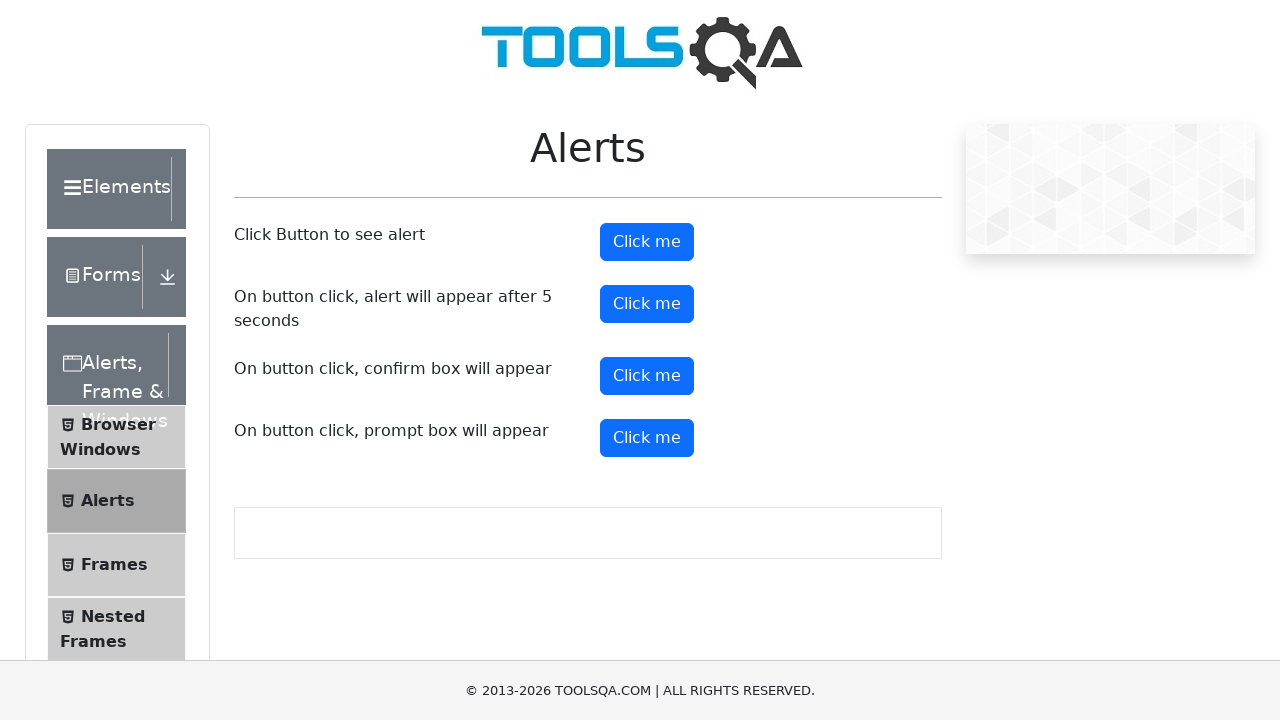

Clicked alert button to trigger JavaScript alert at (647, 242) on #alertButton
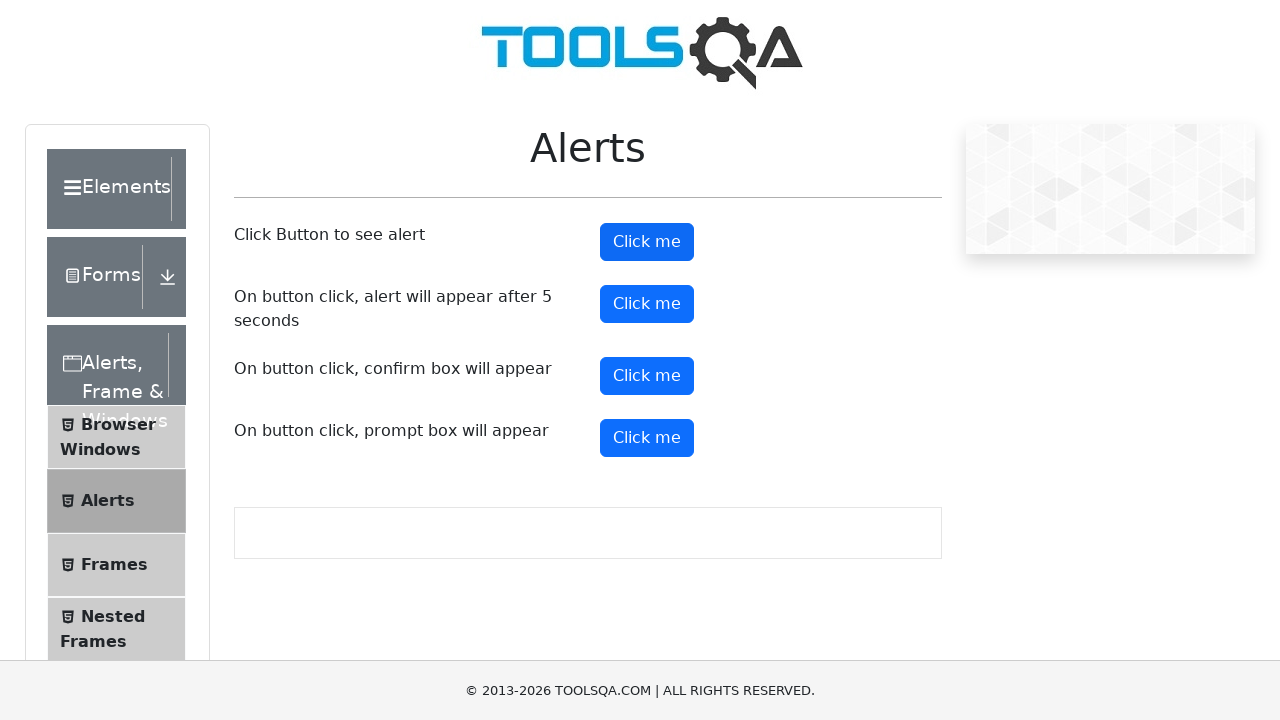

Set up dialog handler to accept JavaScript alert
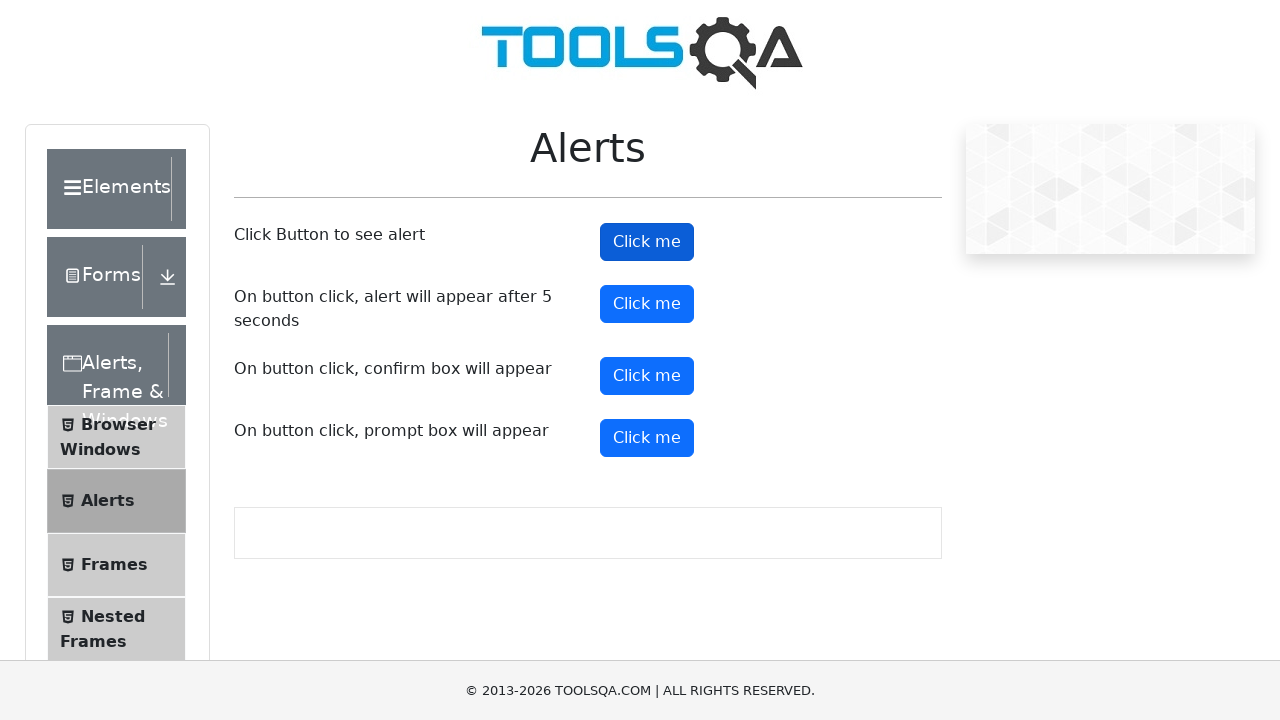

Waited 500ms to ensure alert was handled
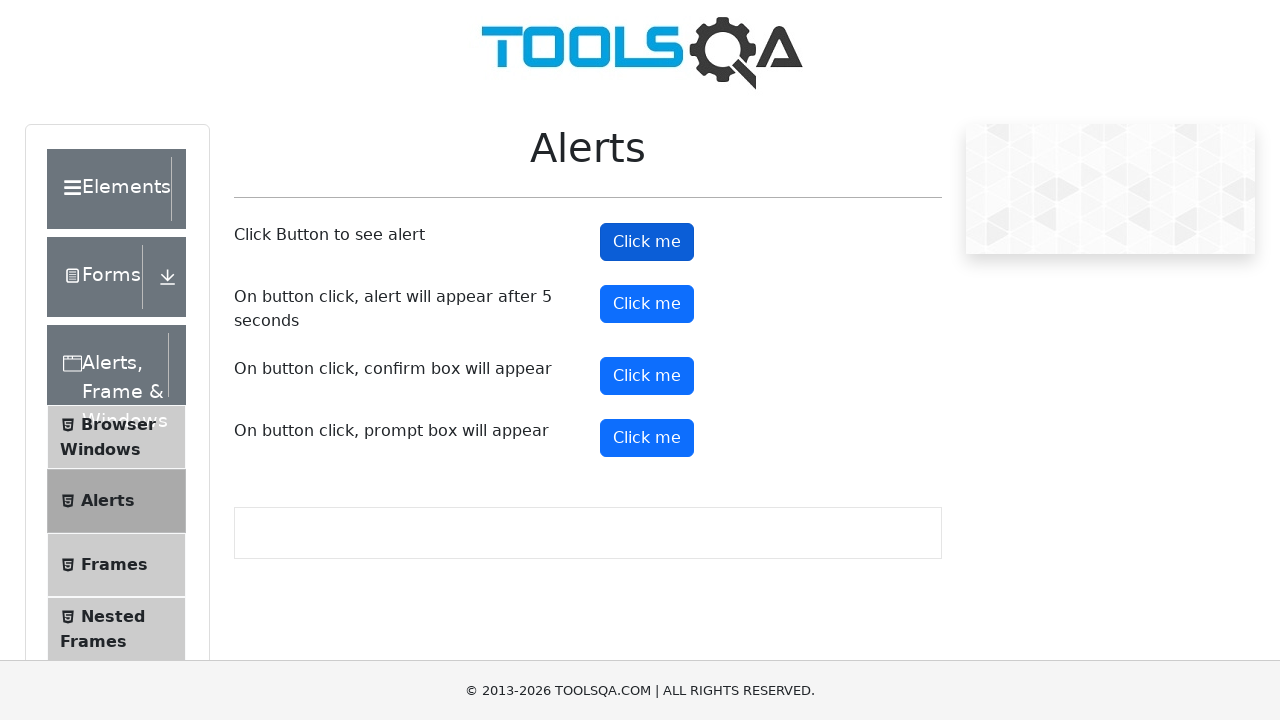

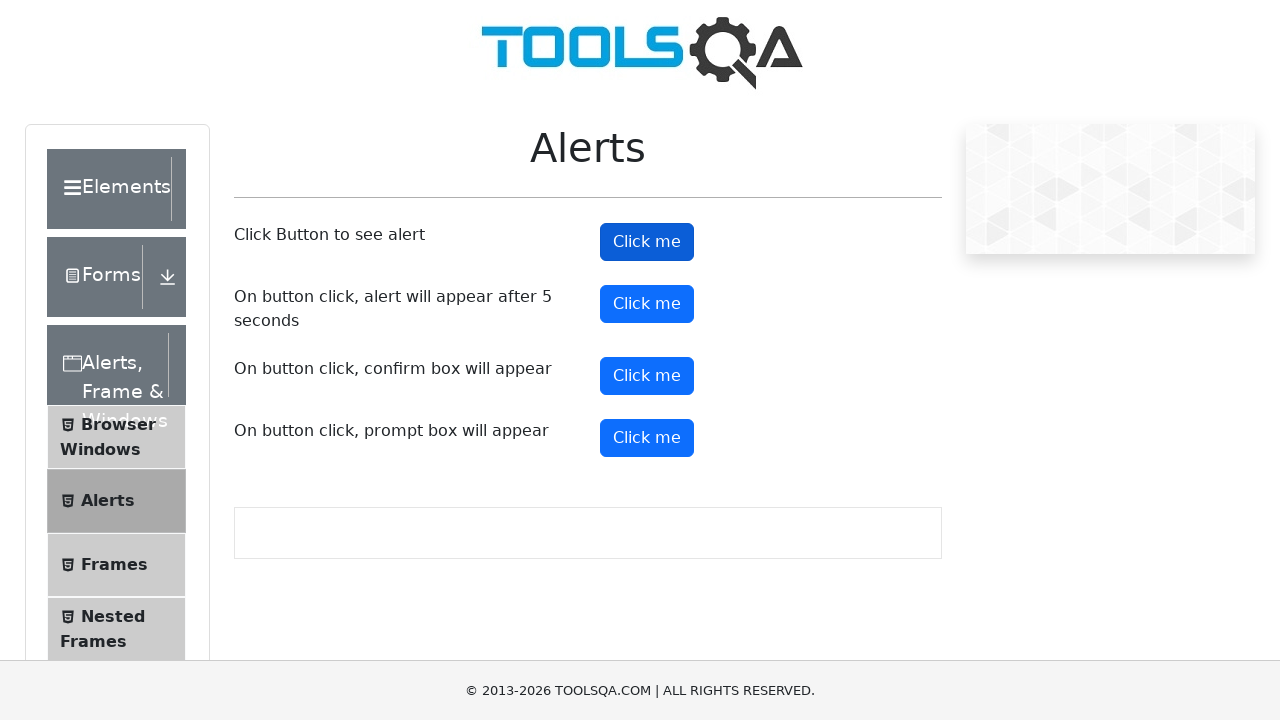